Navigates to webdriver.io to test init script functionality

Starting URL: https://webdriver.io

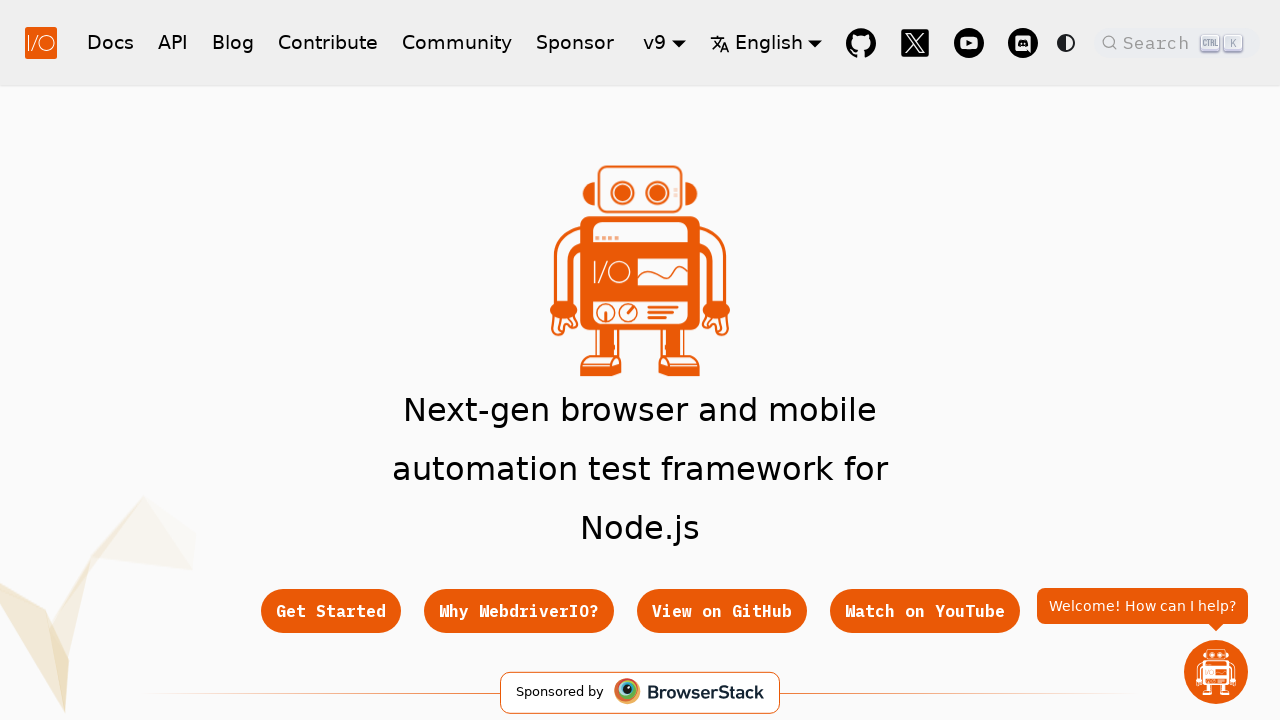

Waited for page to reach networkidle state
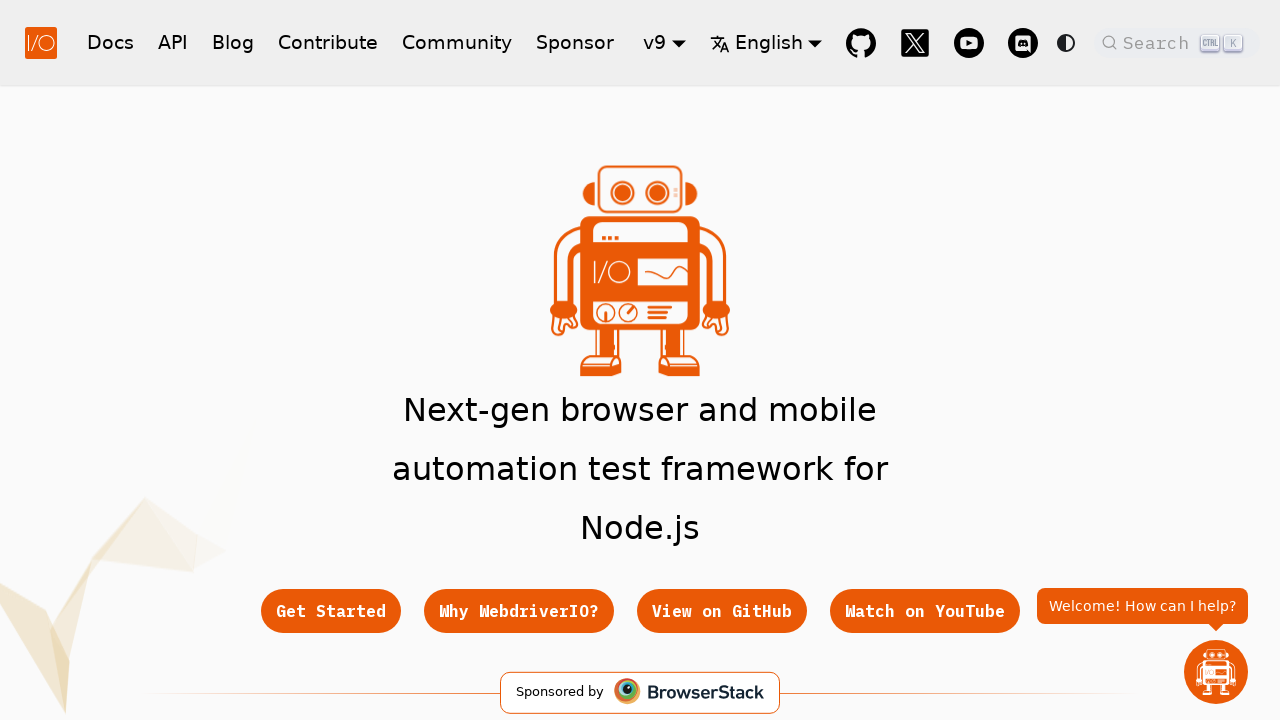

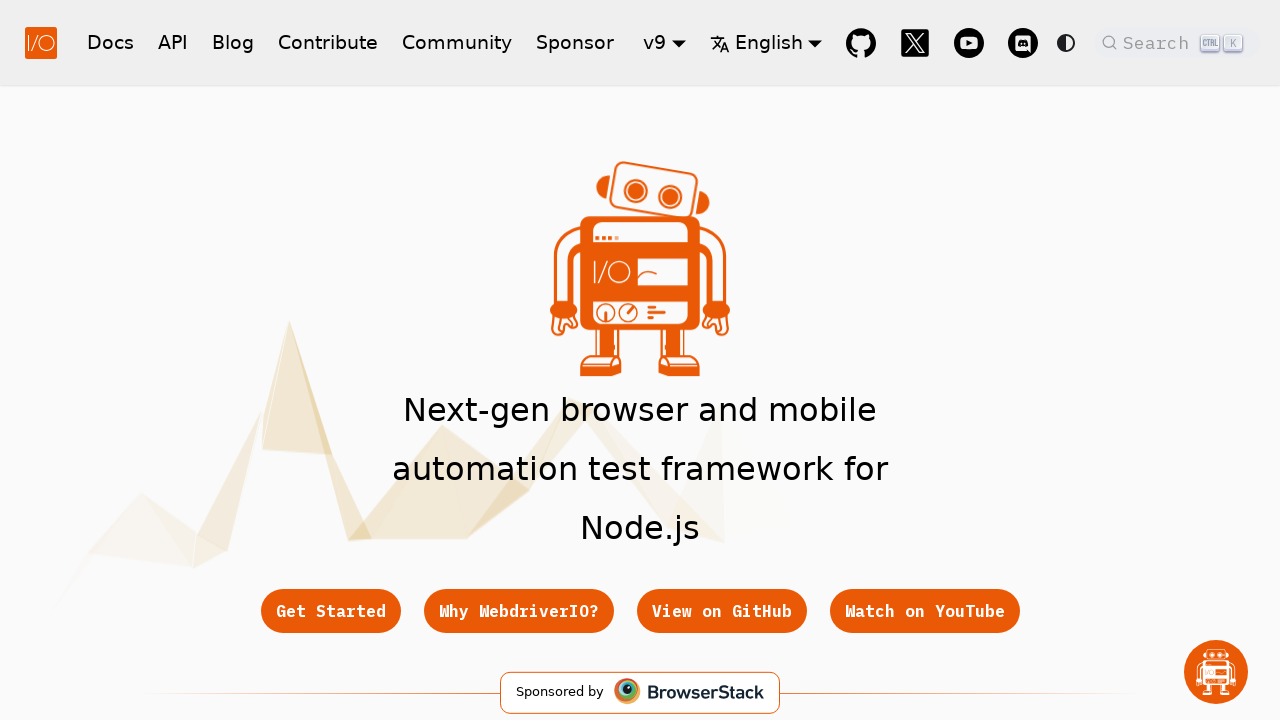